Tests three different types of JavaScript alerts on a demo page: simple alert with OK button, confirm dialog with OK/Cancel buttons, and prompt dialog with text input

Starting URL: http://demo.automationtesting.in/Alerts.html

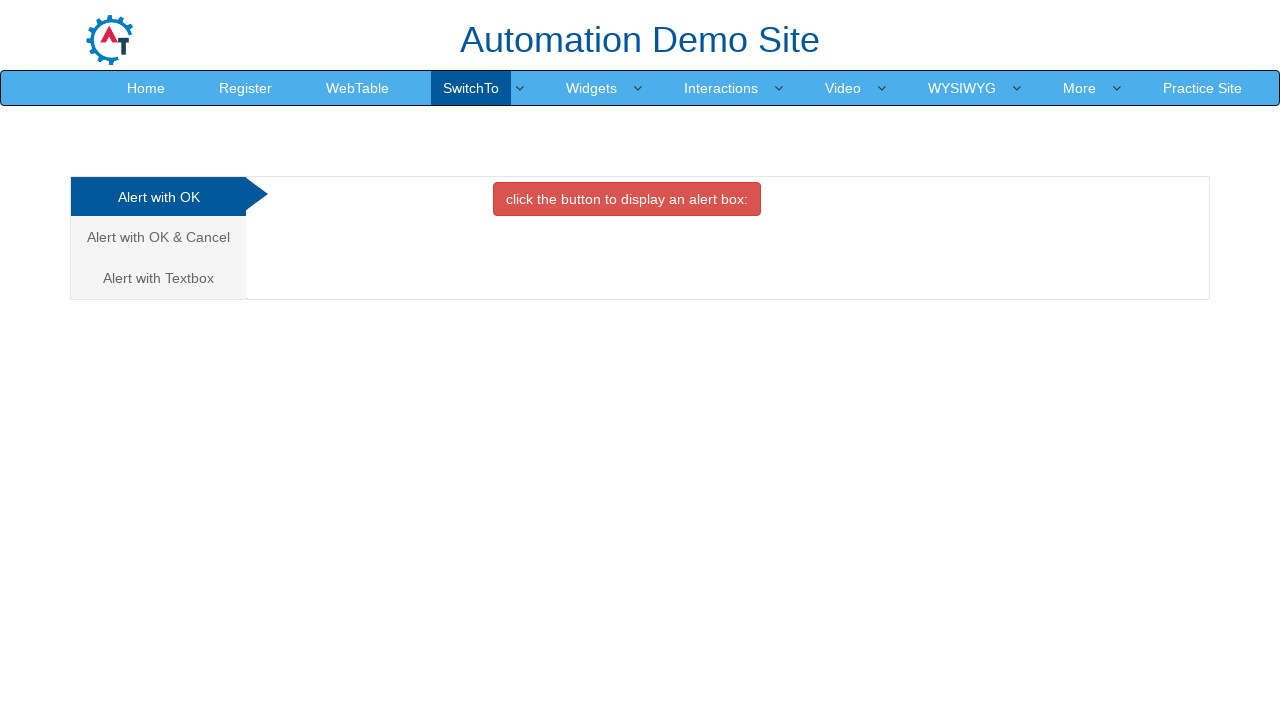

Clicked button to trigger simple alert at (627, 199) on xpath=/html/body/div[1]/div/div/div/div[2]/div[1]/button
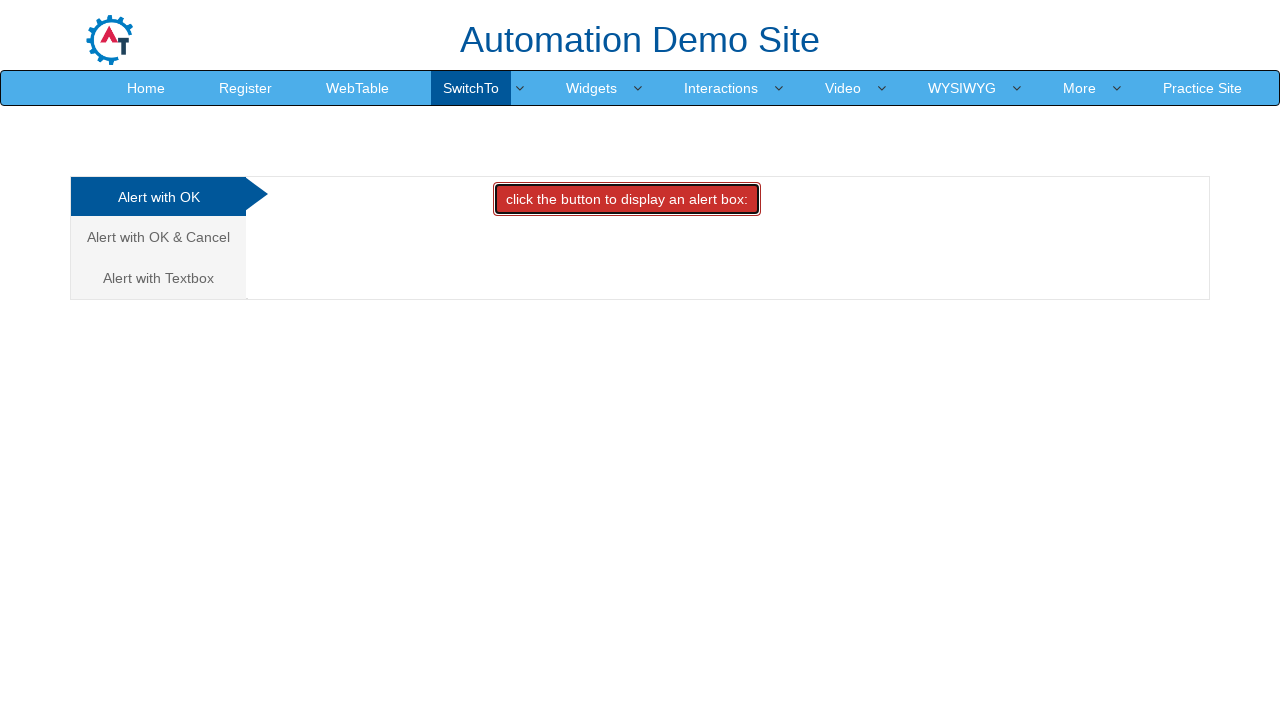

Accepted simple alert dialog
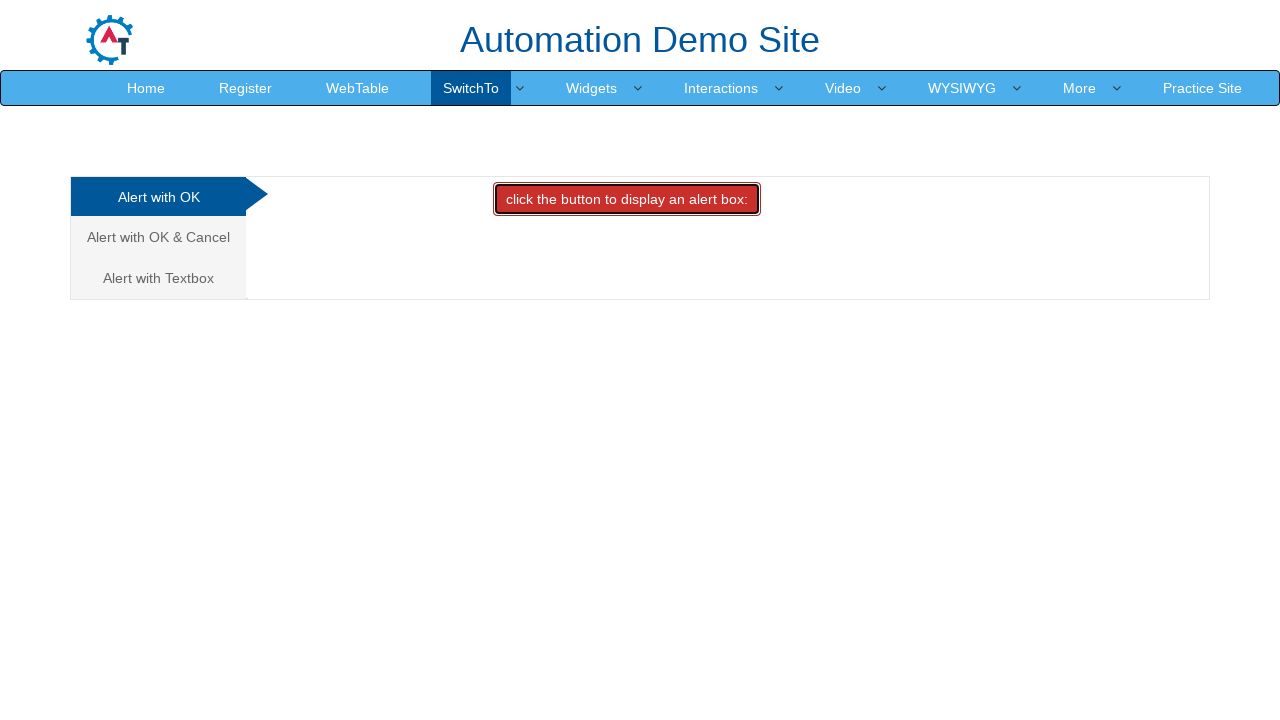

Waited 3 seconds after alert dismissal
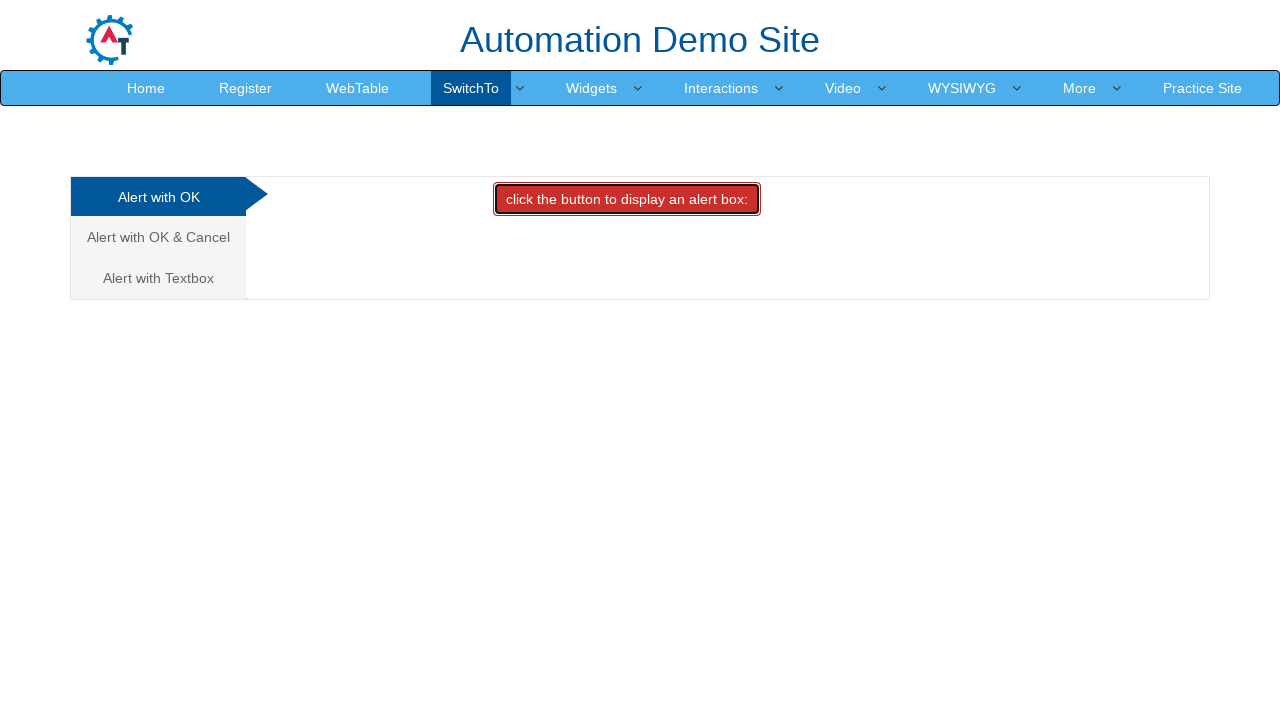

Navigated to confirm alert tab at (158, 237) on xpath=/html/body/div[1]/div/div/div/div[1]/ul/li[2]/a
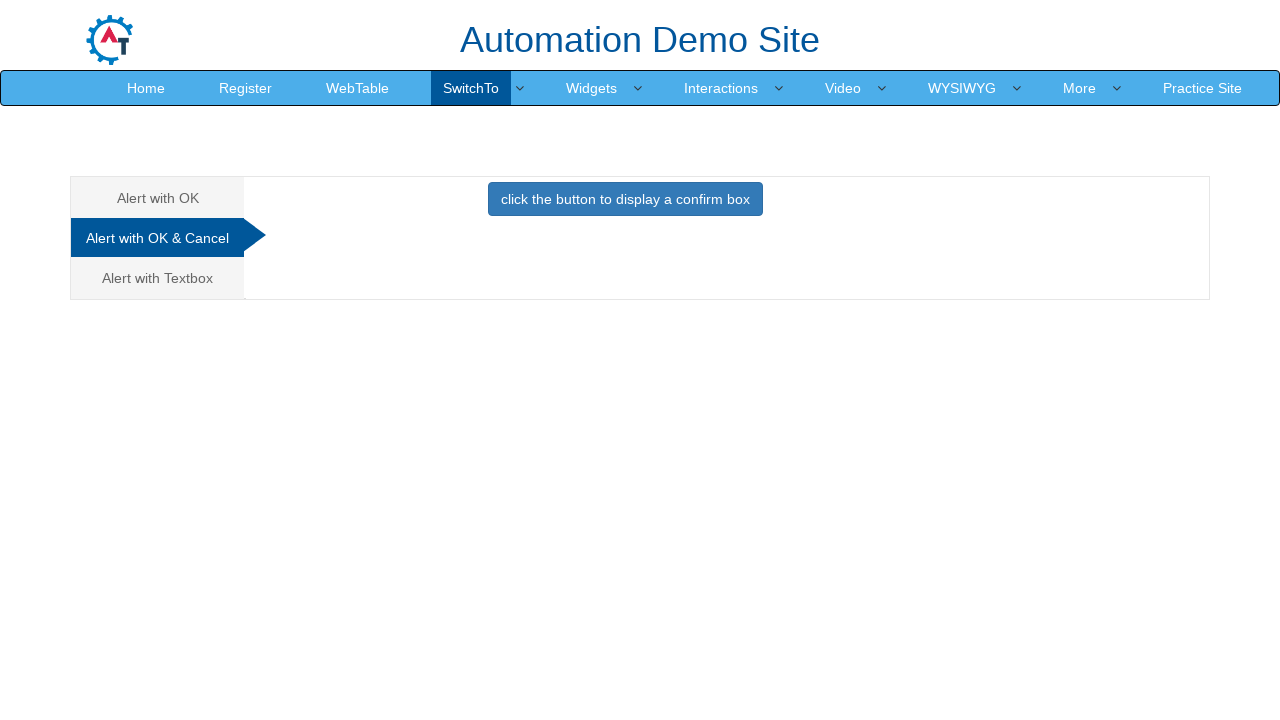

Clicked button to trigger confirm dialog at (625, 199) on xpath=/html/body/div[1]/div/div/div/div[2]/div[2]/button
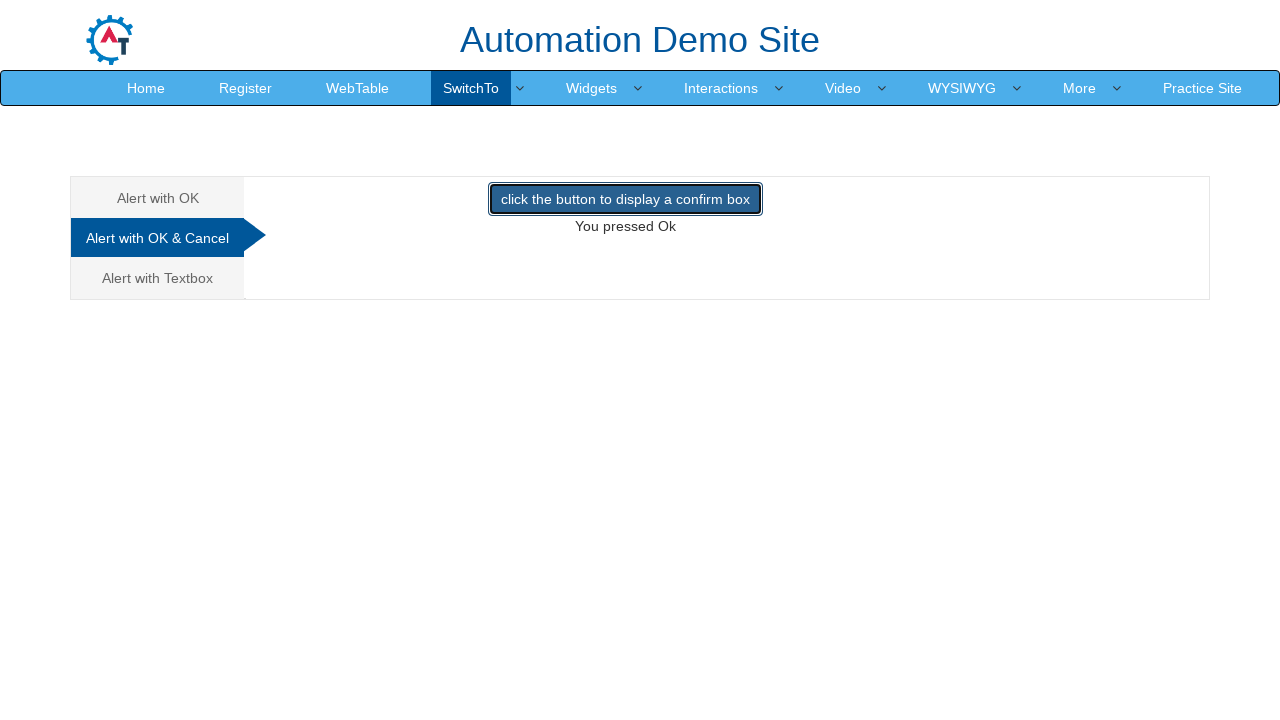

Dismissed confirm dialog with Cancel button
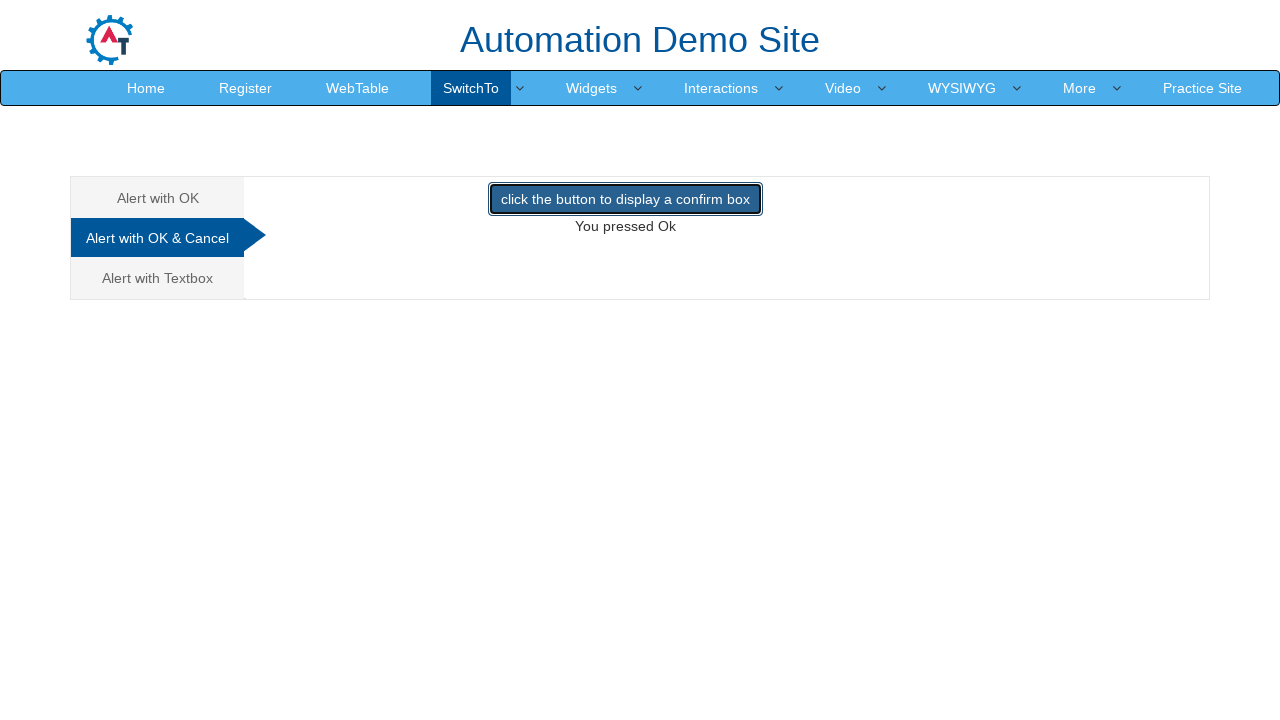

Waited 3 seconds after confirm dialog dismissal
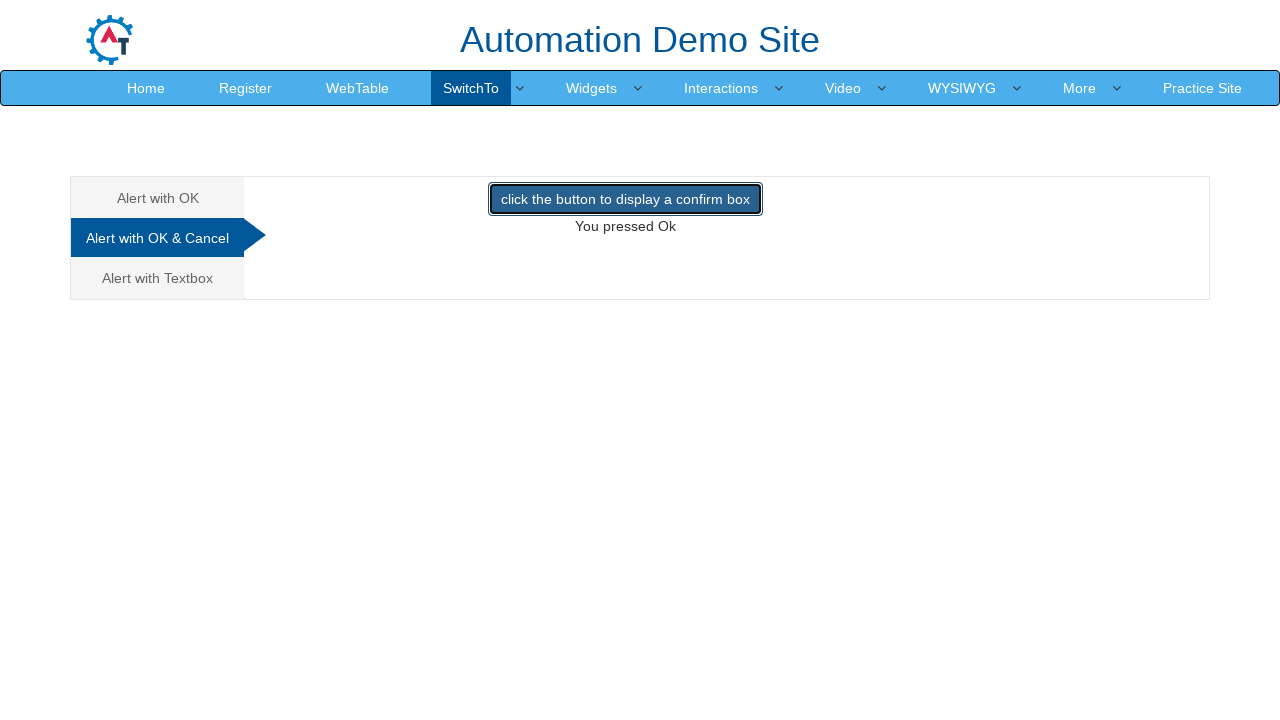

Navigated to prompt alert tab at (158, 278) on xpath=/html/body/div[1]/div/div/div/div[1]/ul/li[3]/a
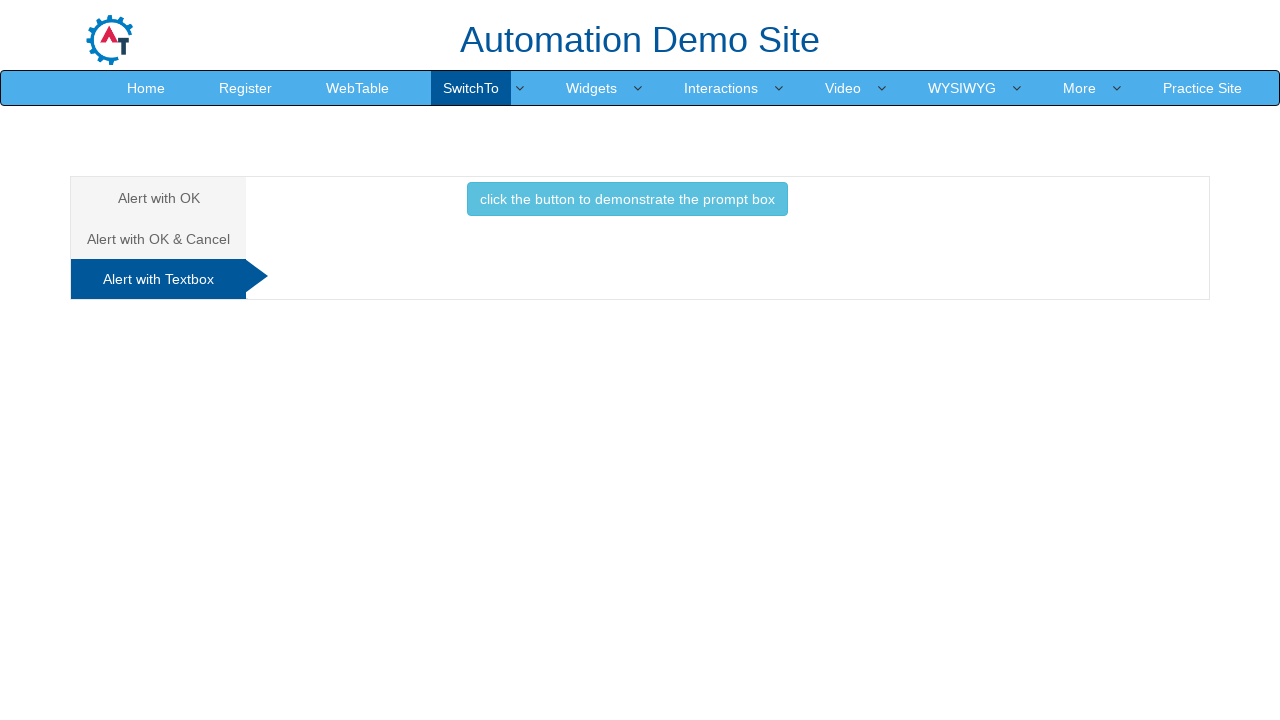

Clicked button to trigger prompt dialog at (627, 199) on xpath=/html/body/div[1]/div/div/div/div[2]/div[3]/button
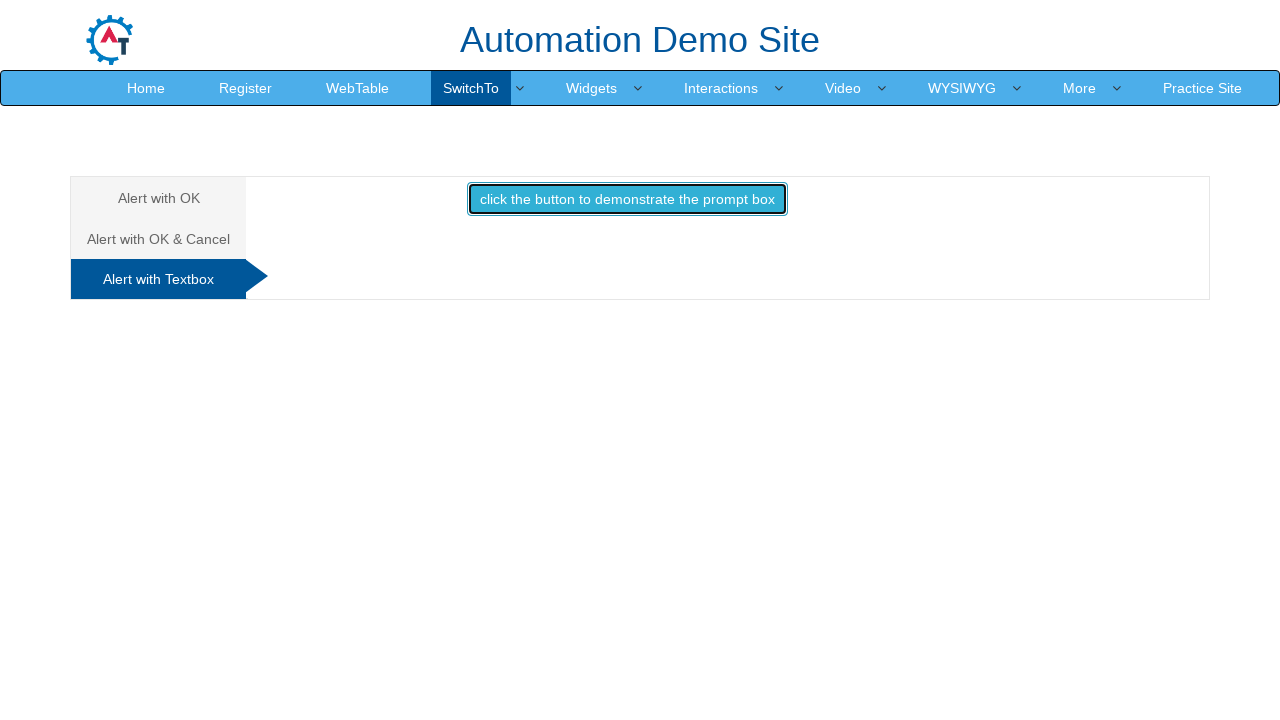

Accepted prompt dialog with text input 'Pranchul Jain'
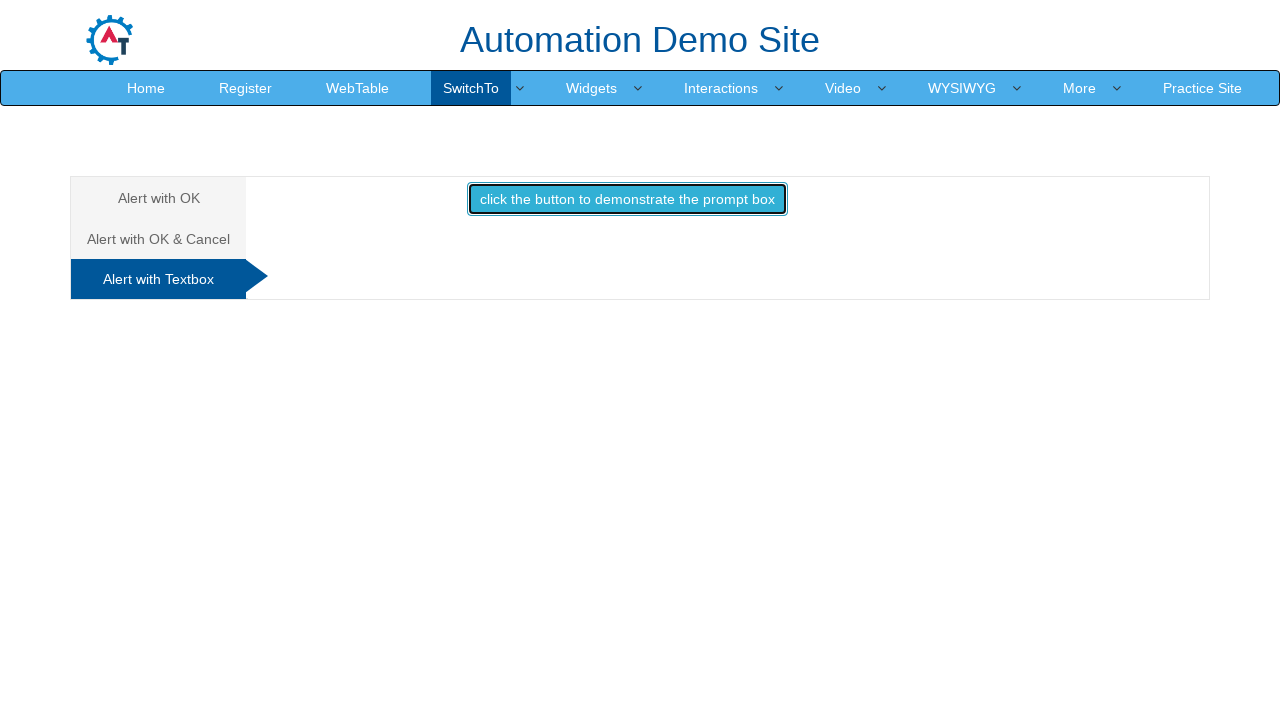

Waited 3 seconds after prompt dialog submission
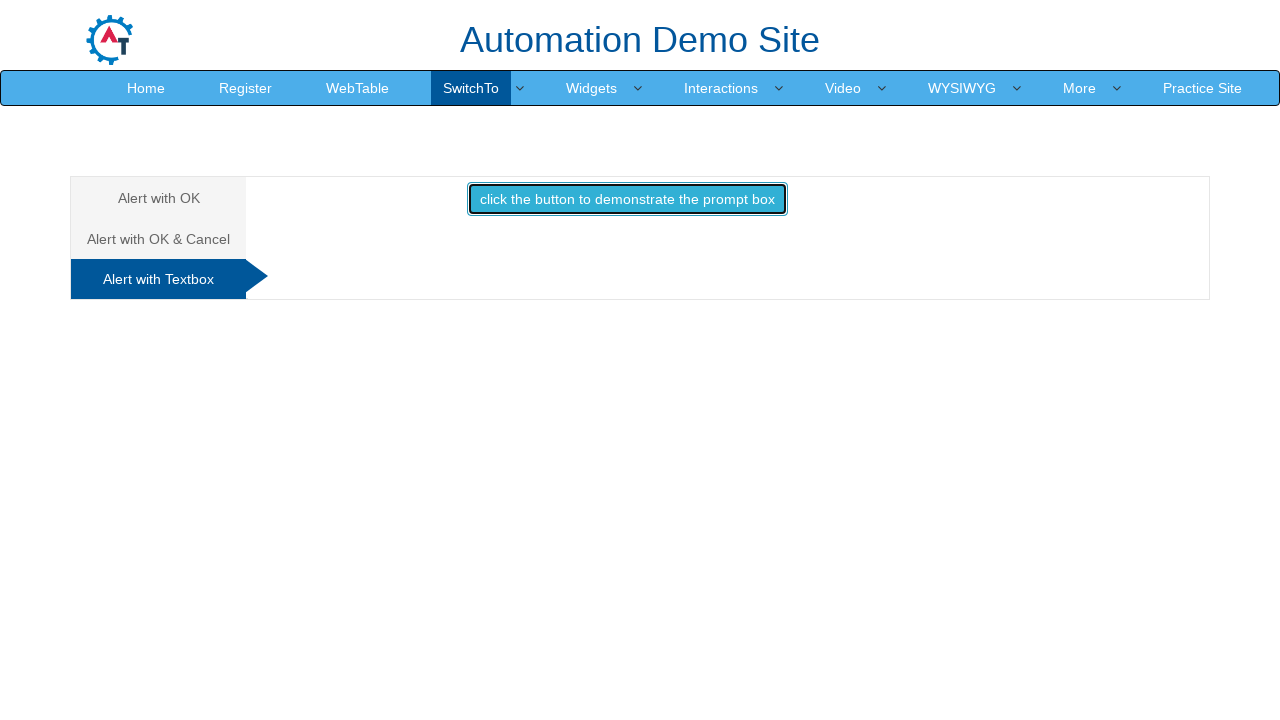

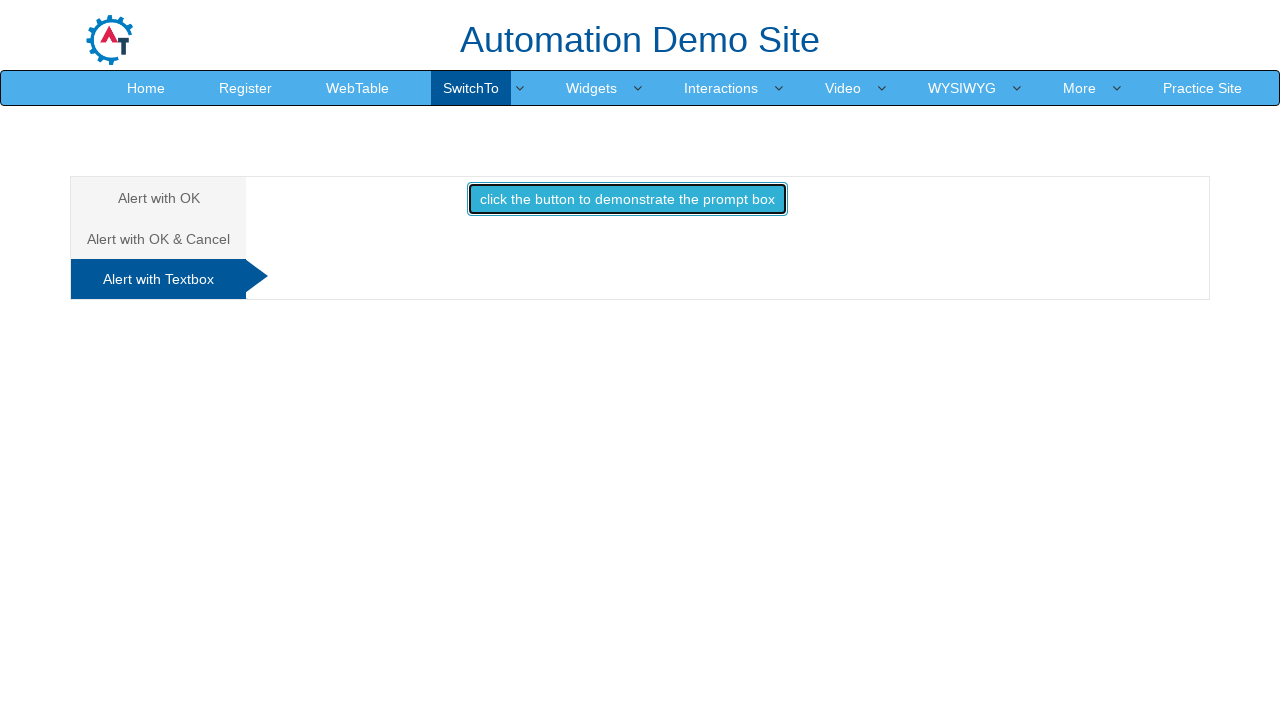